Tests that clicking on the search button from the Documentation page opens a search popup modal

Starting URL: https://www.selenium.dev/documentation/

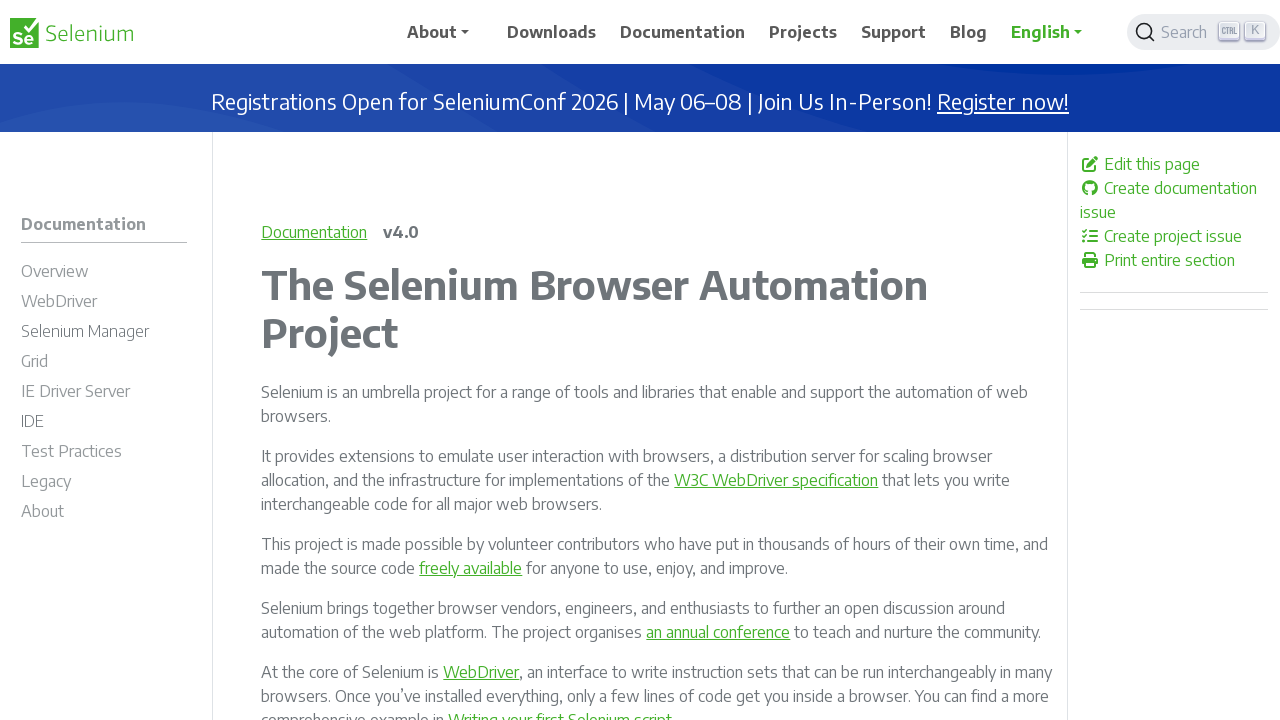

Navigated to Selenium Documentation page
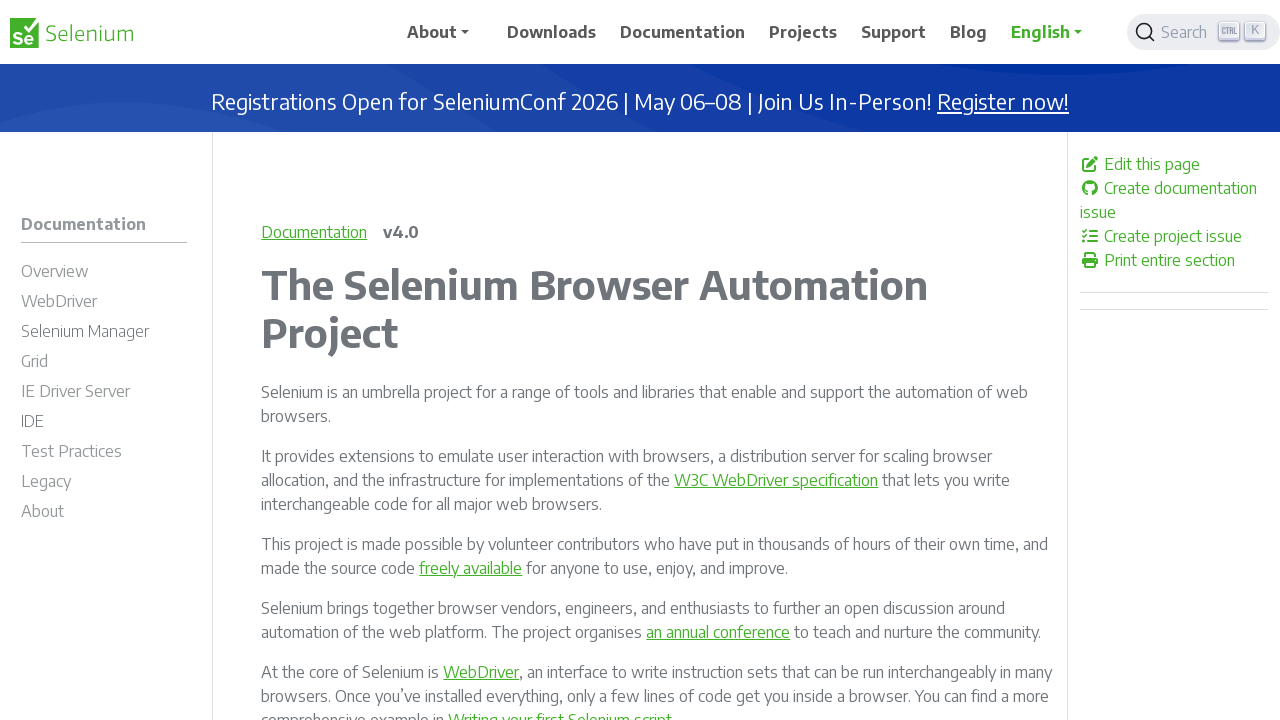

Clicked on search button placeholder at (1187, 32) on .DocSearch-Button-Placeholder
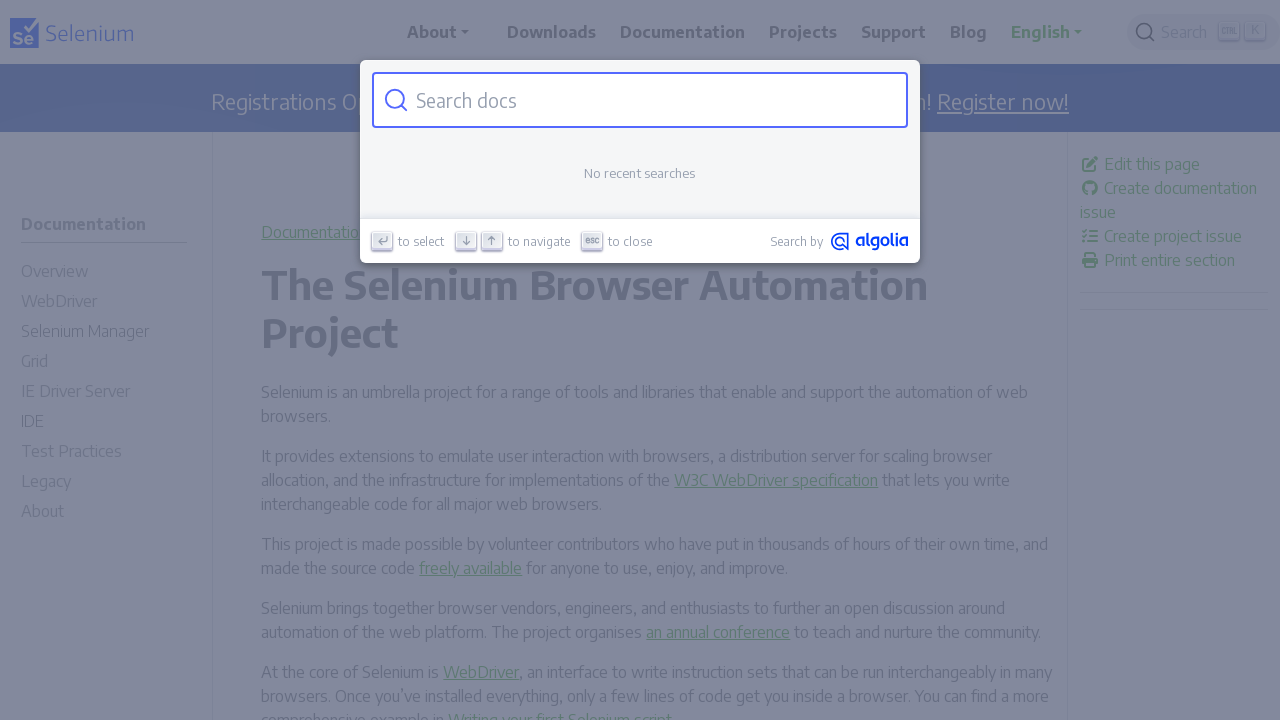

Search modal popup loaded and became visible
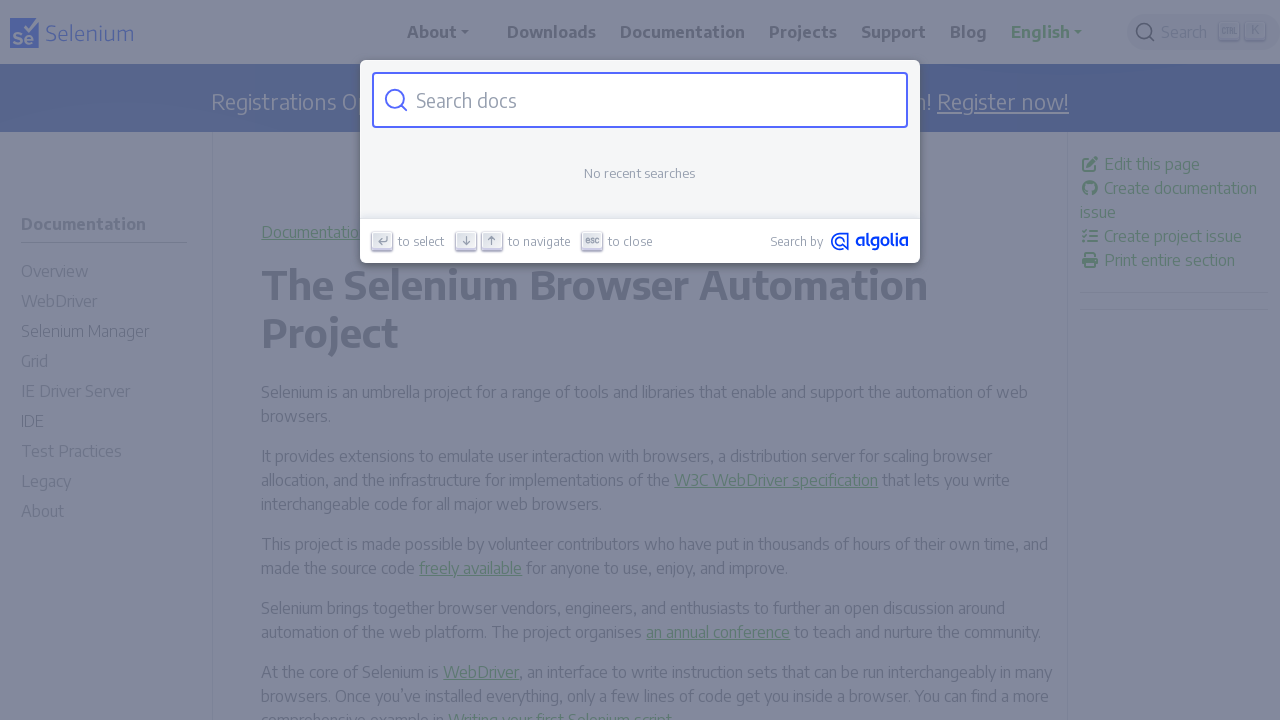

Verified that search modal popup is visible
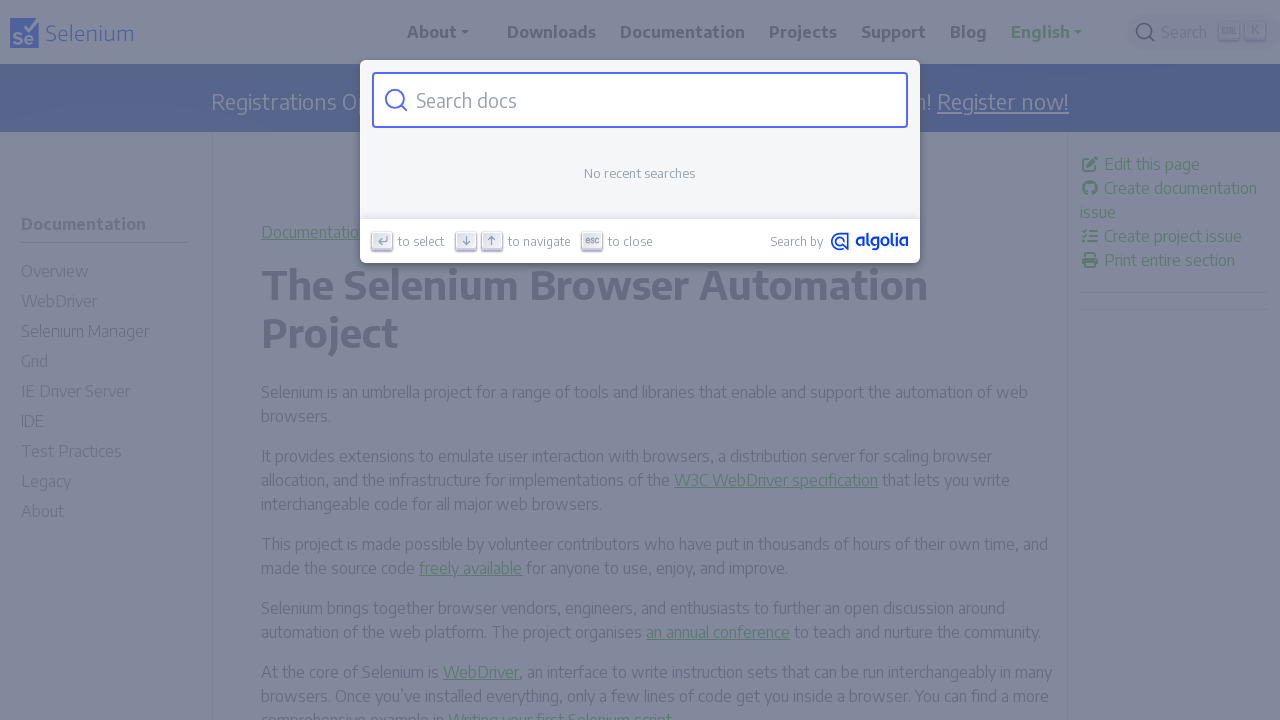

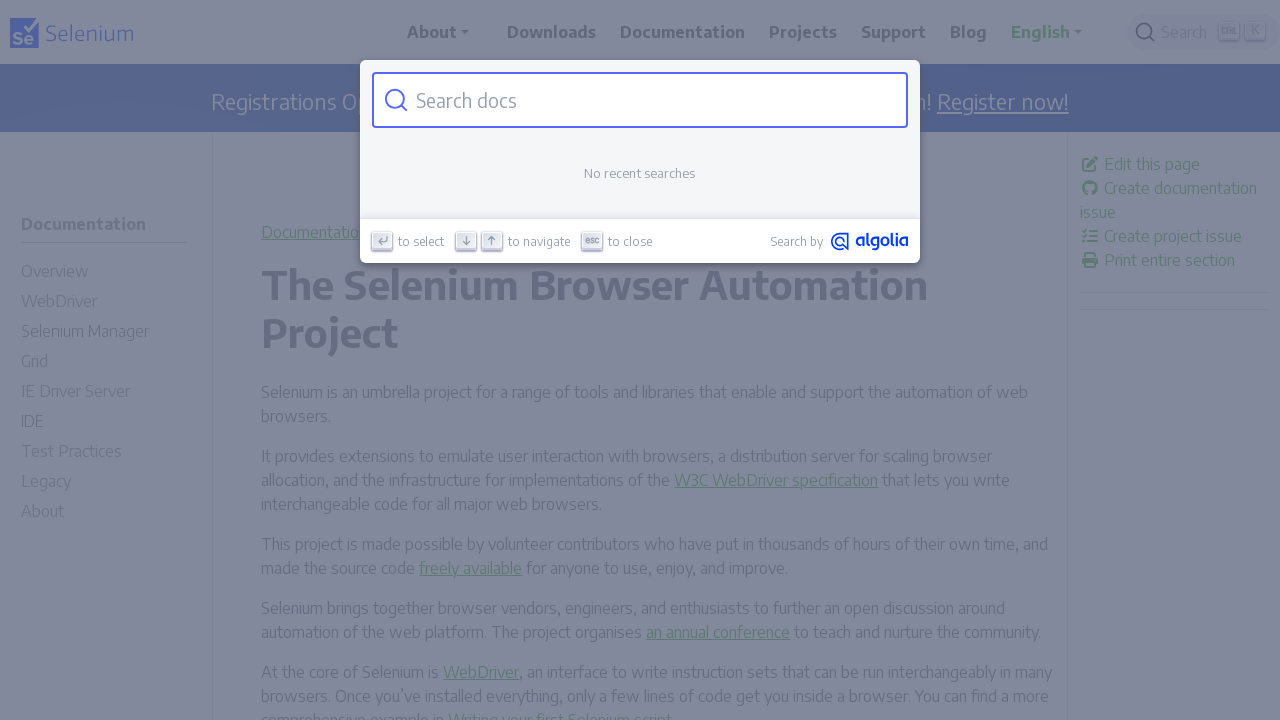